Tests JavaScript prompt dialog by clicking the third alert button, entering text, accepting it, and verifying the entered text is displayed

Starting URL: http://the-internet.herokuapp.com/javascript_alerts

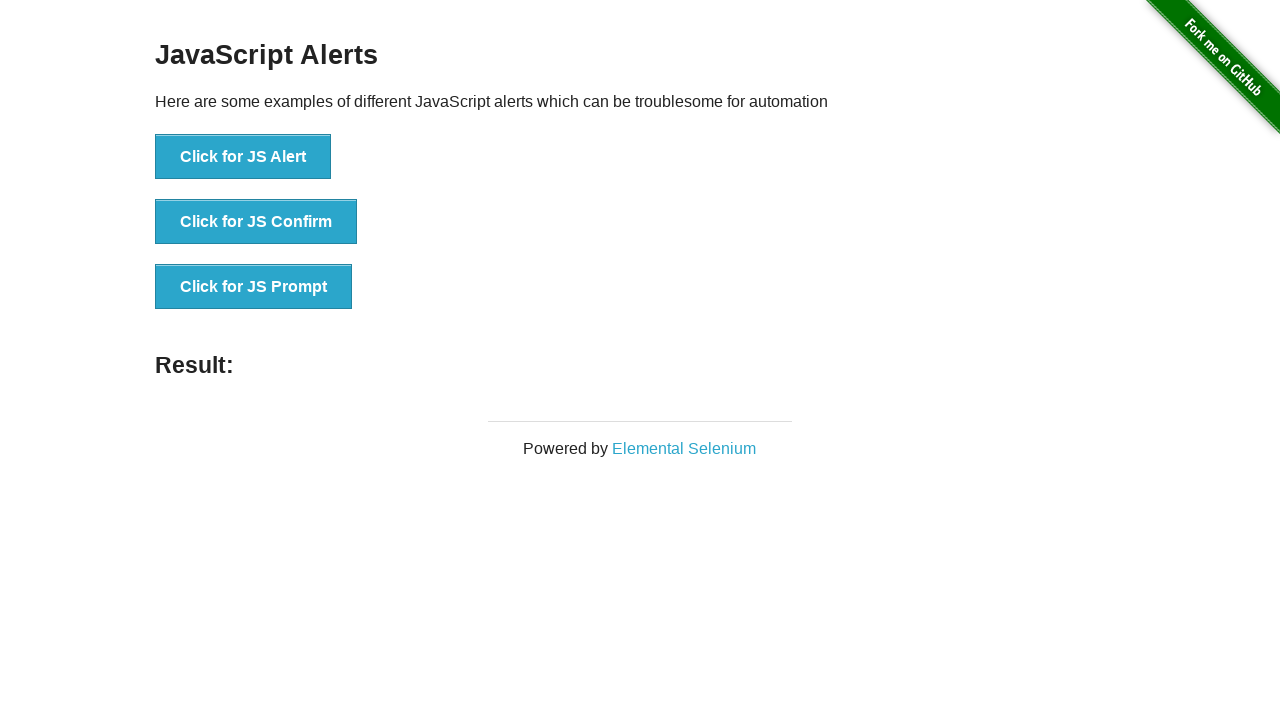

Set up dialog handler to accept prompt with text 'Hello World'
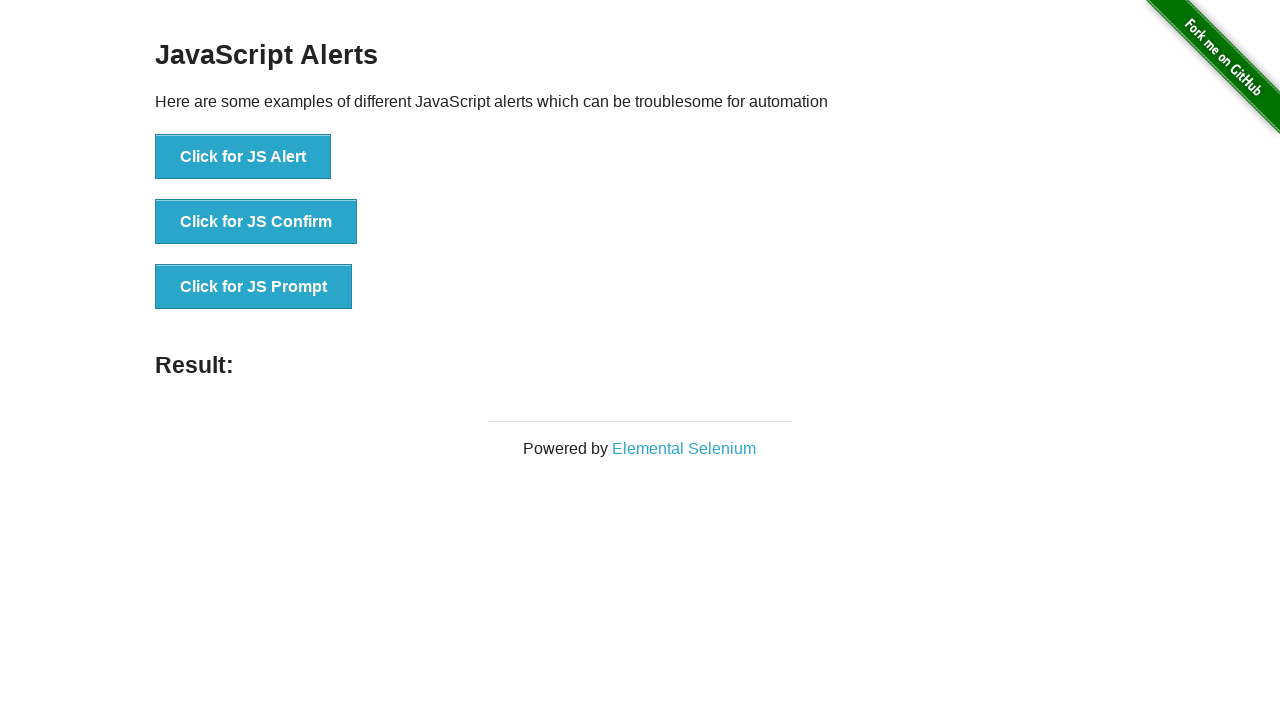

Clicked the third alert button to trigger JavaScript prompt dialog at (254, 287) on xpath=//button[@onclick='jsPrompt()']
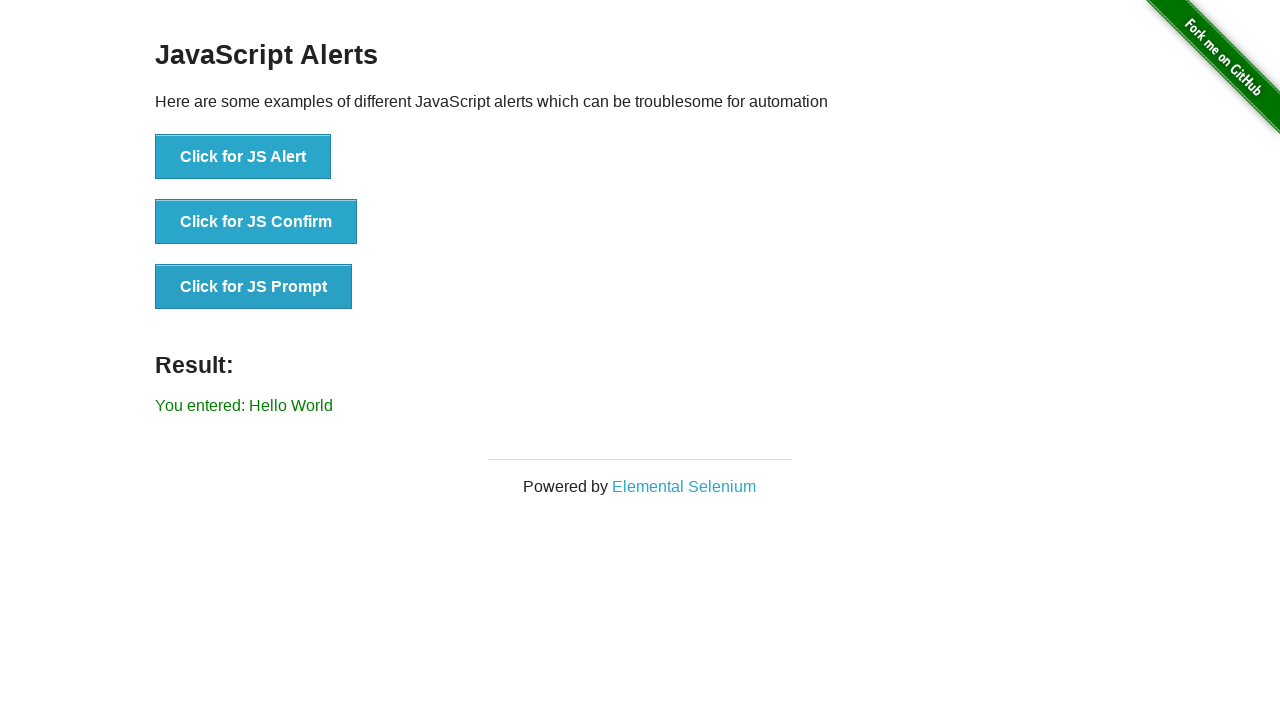

Result text element loaded
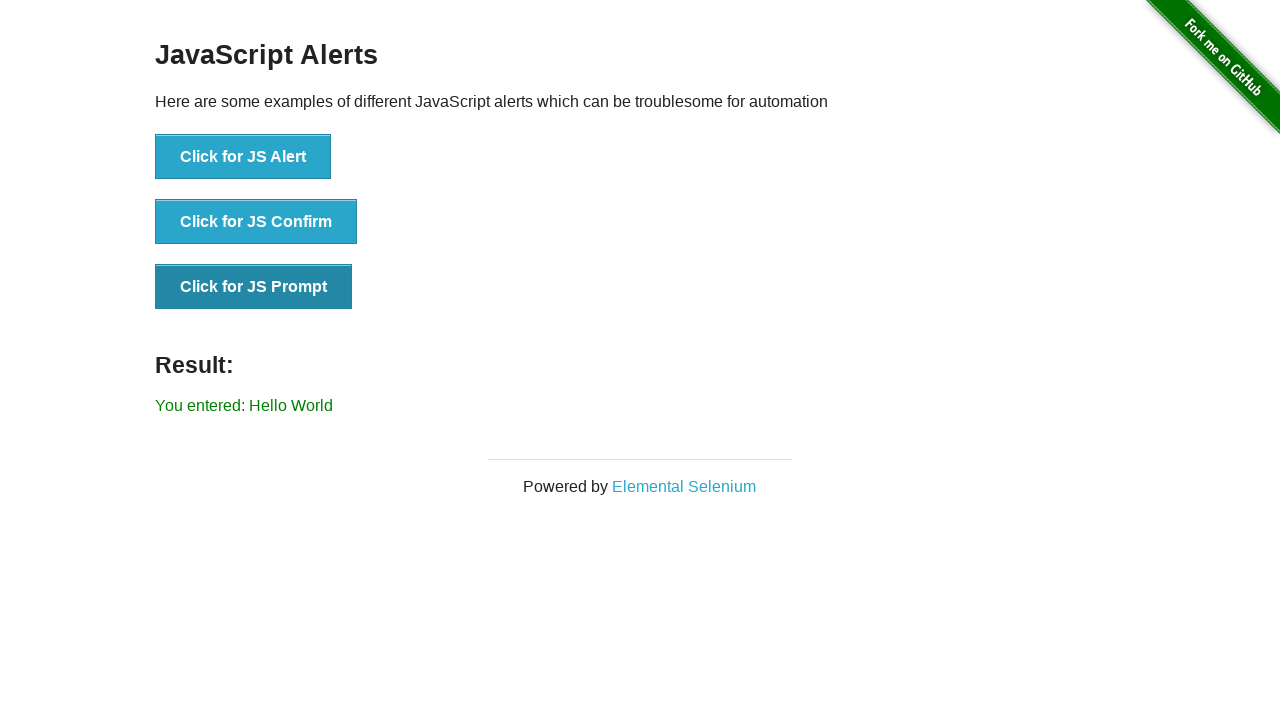

Retrieved result text from page
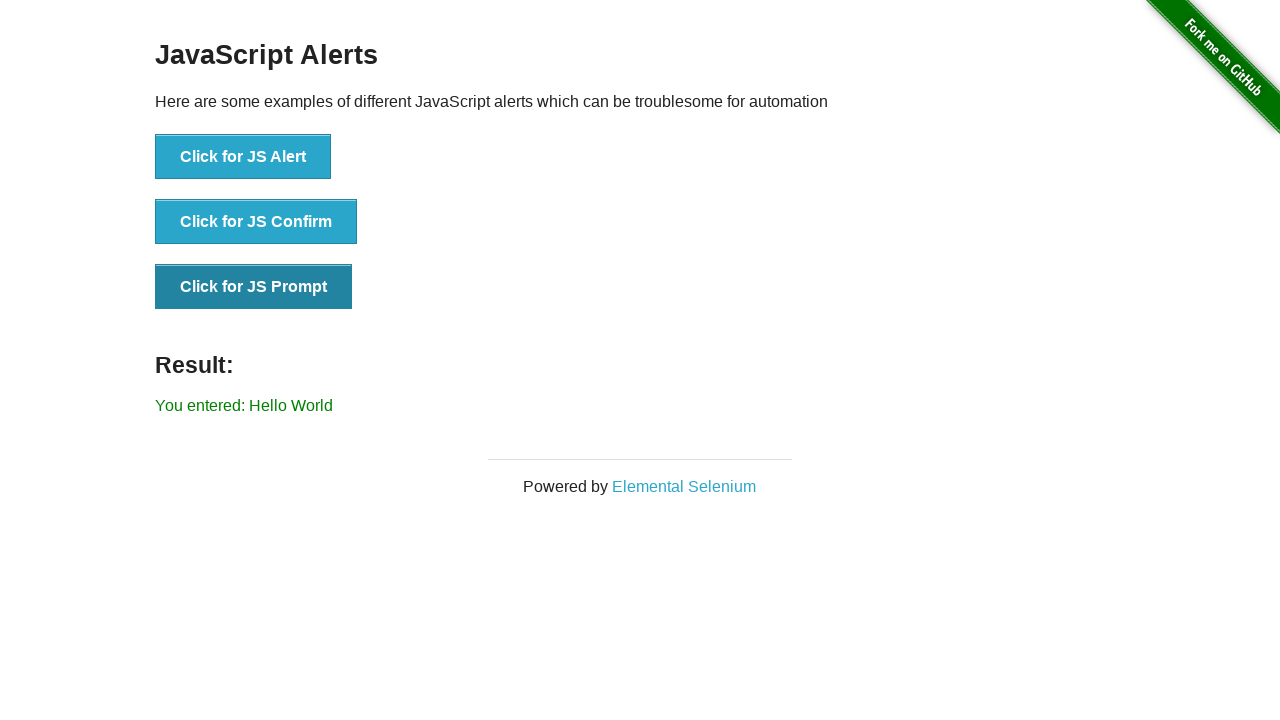

Verified that entered text 'Hello World' is displayed in result
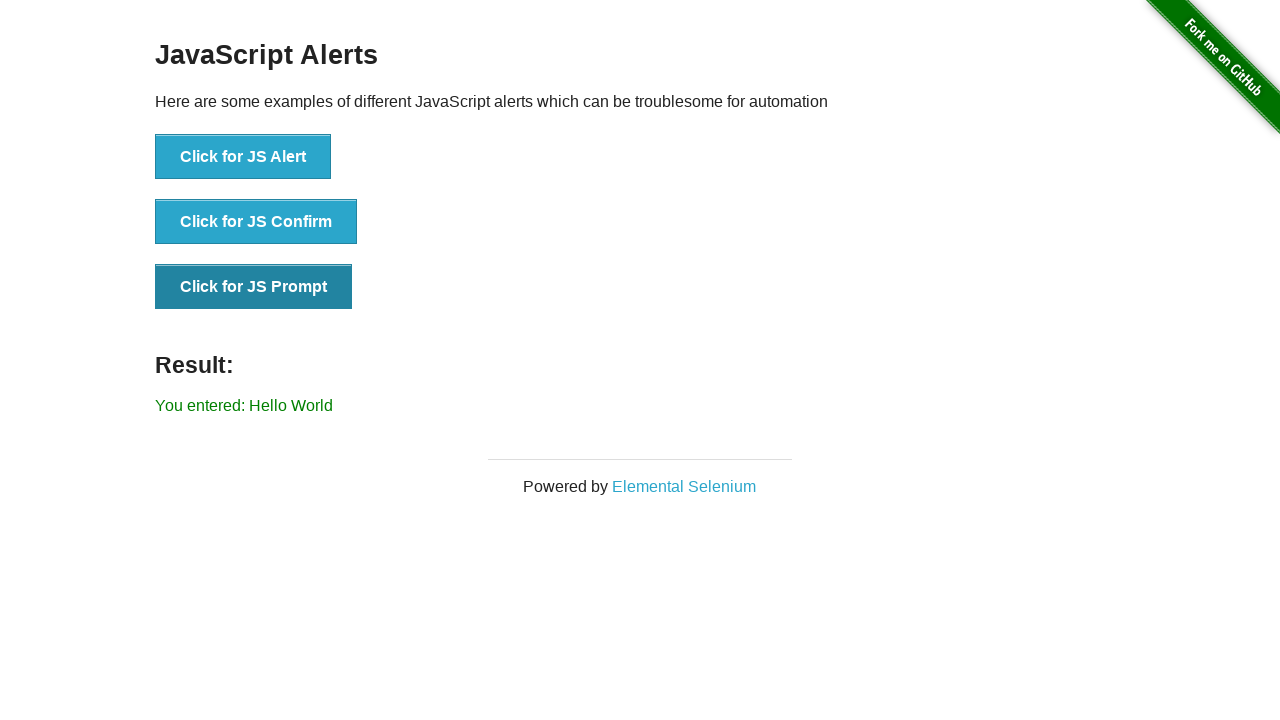

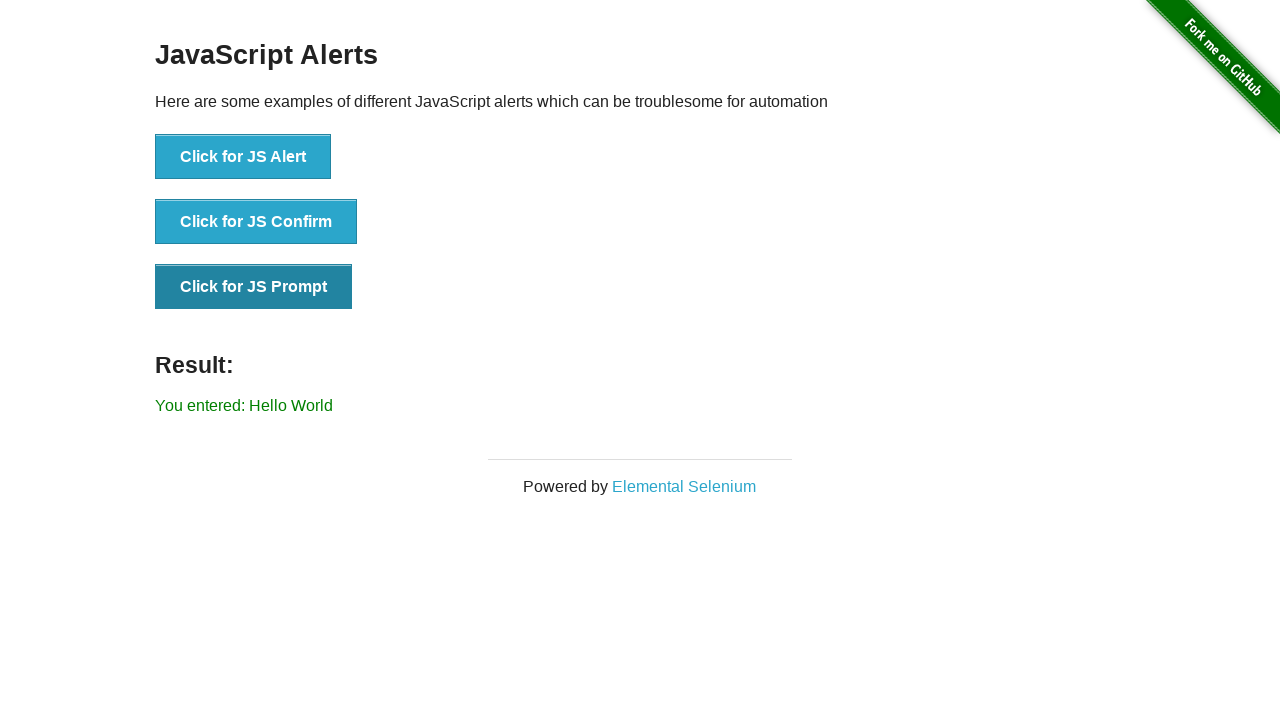